Tests jQuery context menu functionality by right-clicking on an element to open the context menu, selecting the "Quit" option, and accepting the resulting alert dialog.

Starting URL: http://swisnl.github.io/jQuery-contextMenu/demo.html

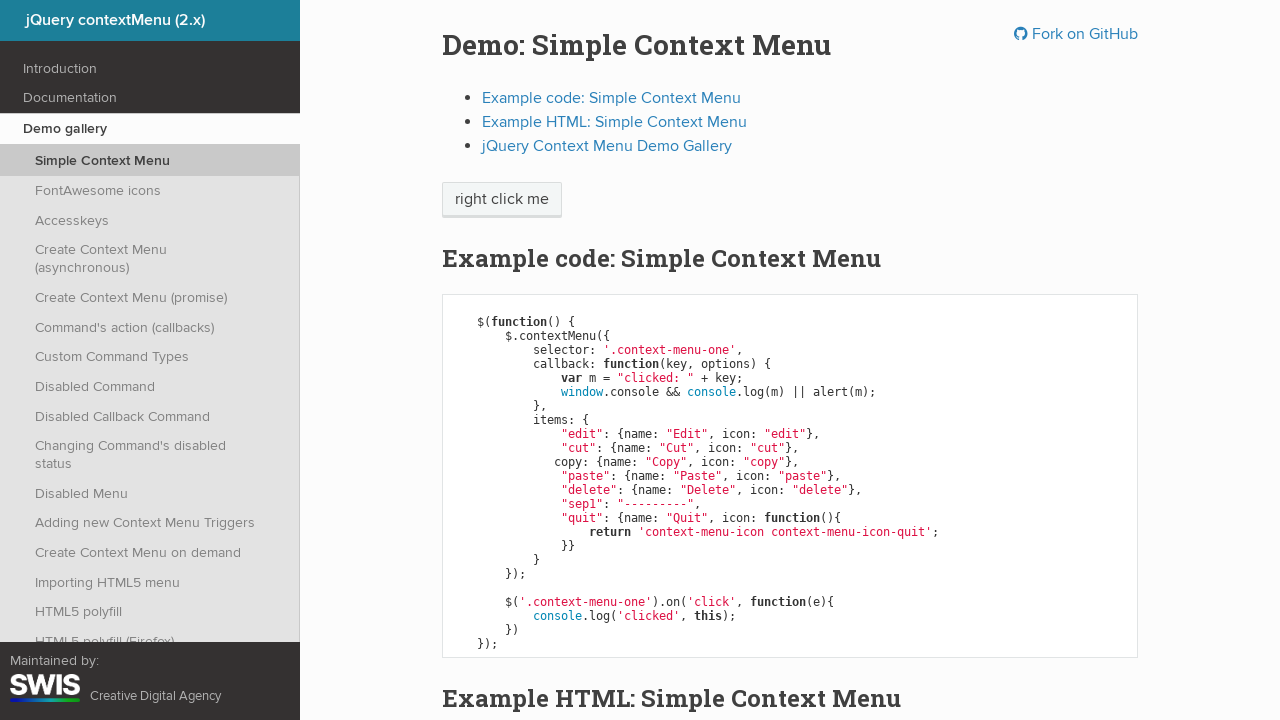

Context menu trigger element loaded
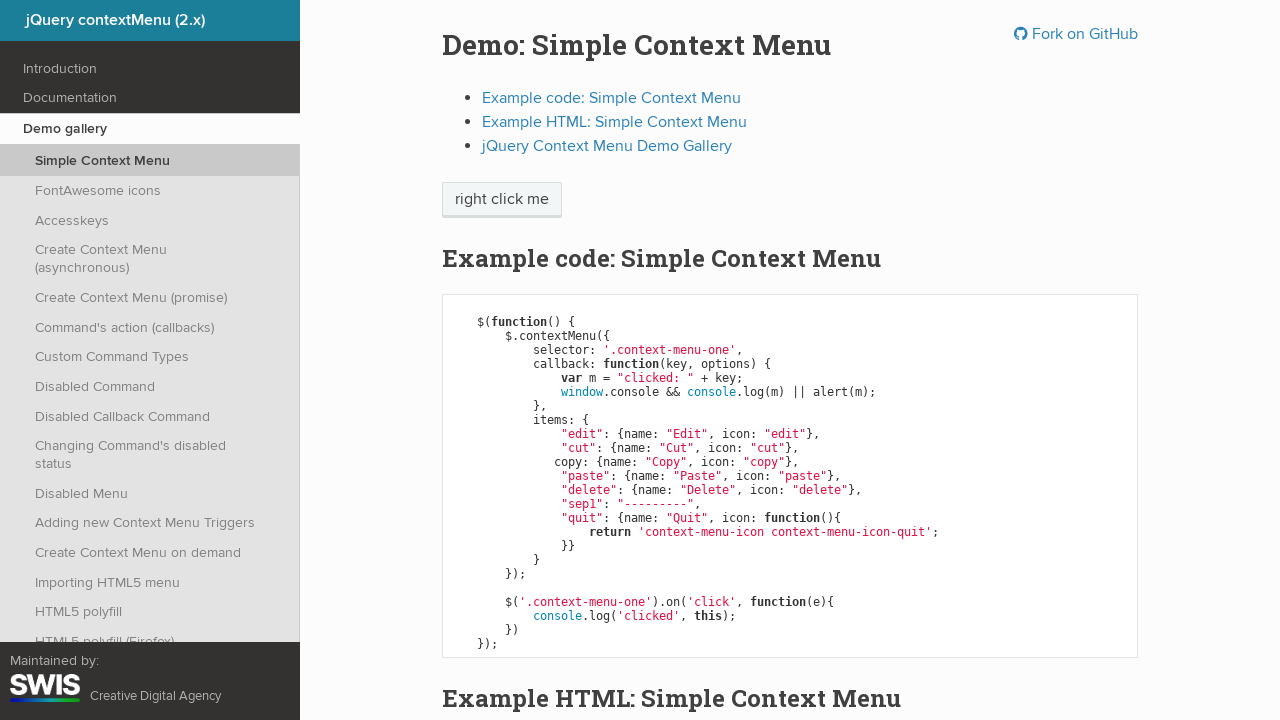

Right-clicked on context menu trigger element at (502, 200) on .context-menu-one
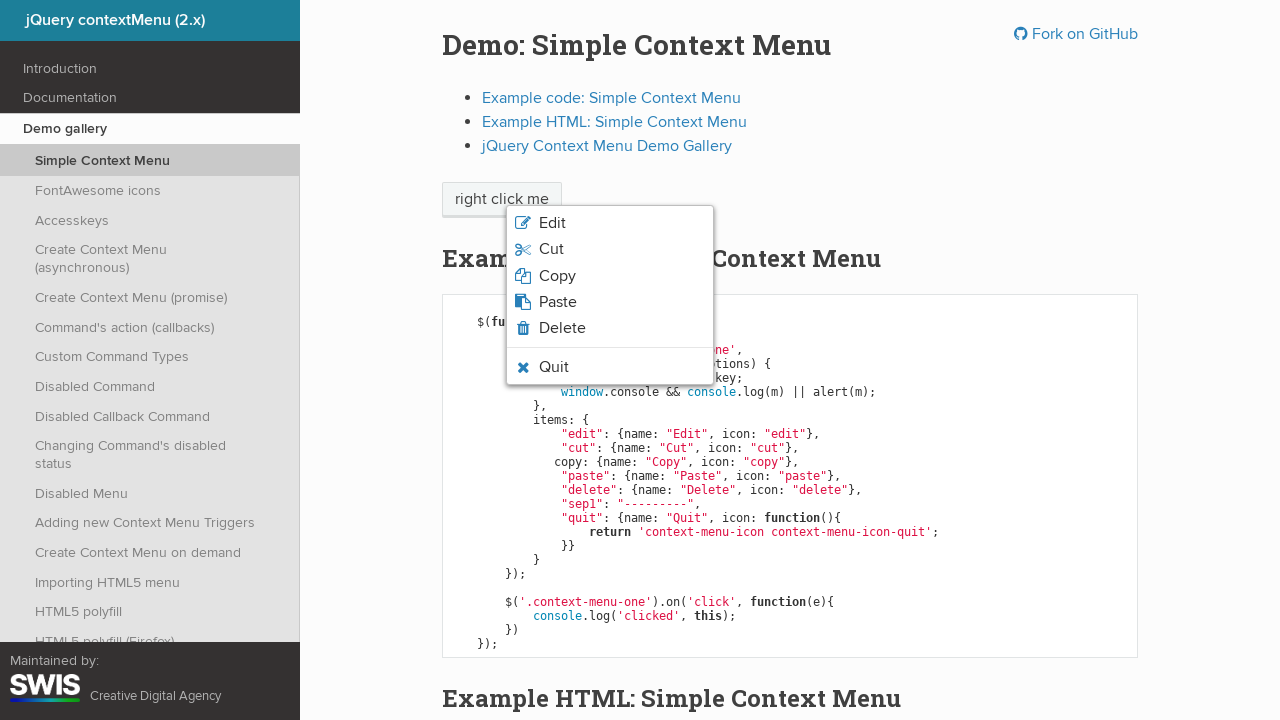

Context menu appeared with Quit option visible
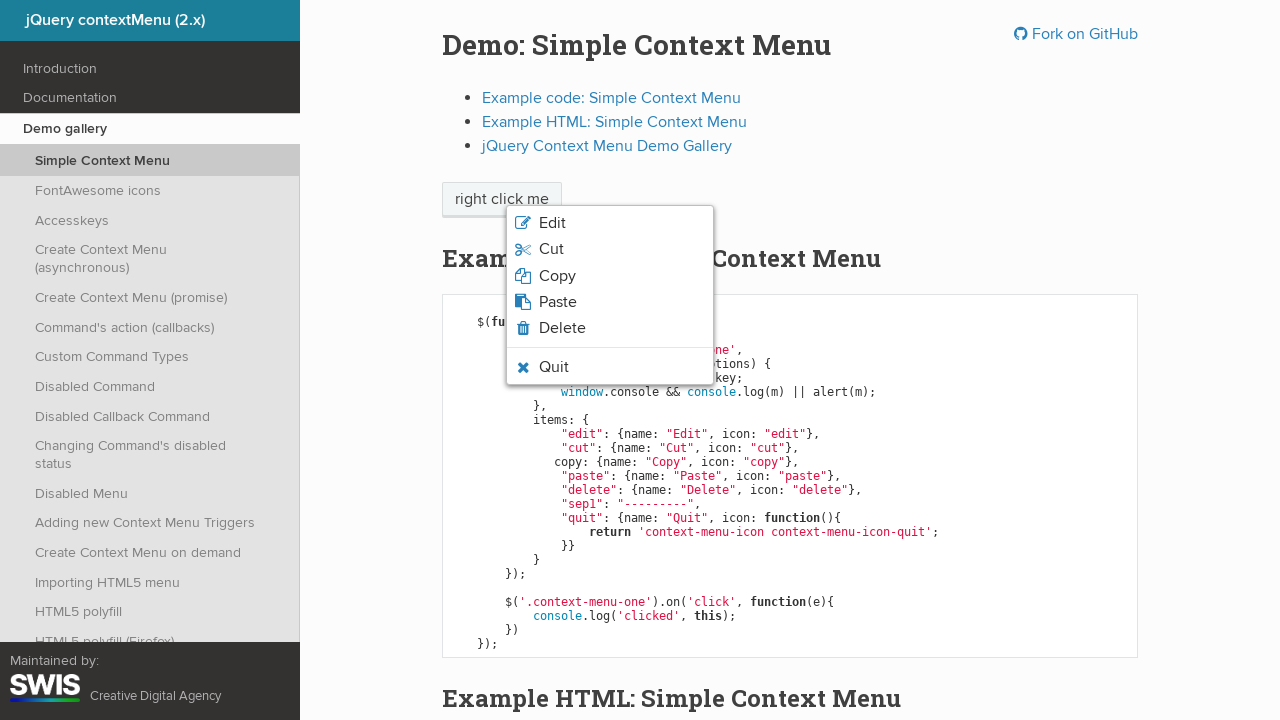

Dialog handler registered to accept alert
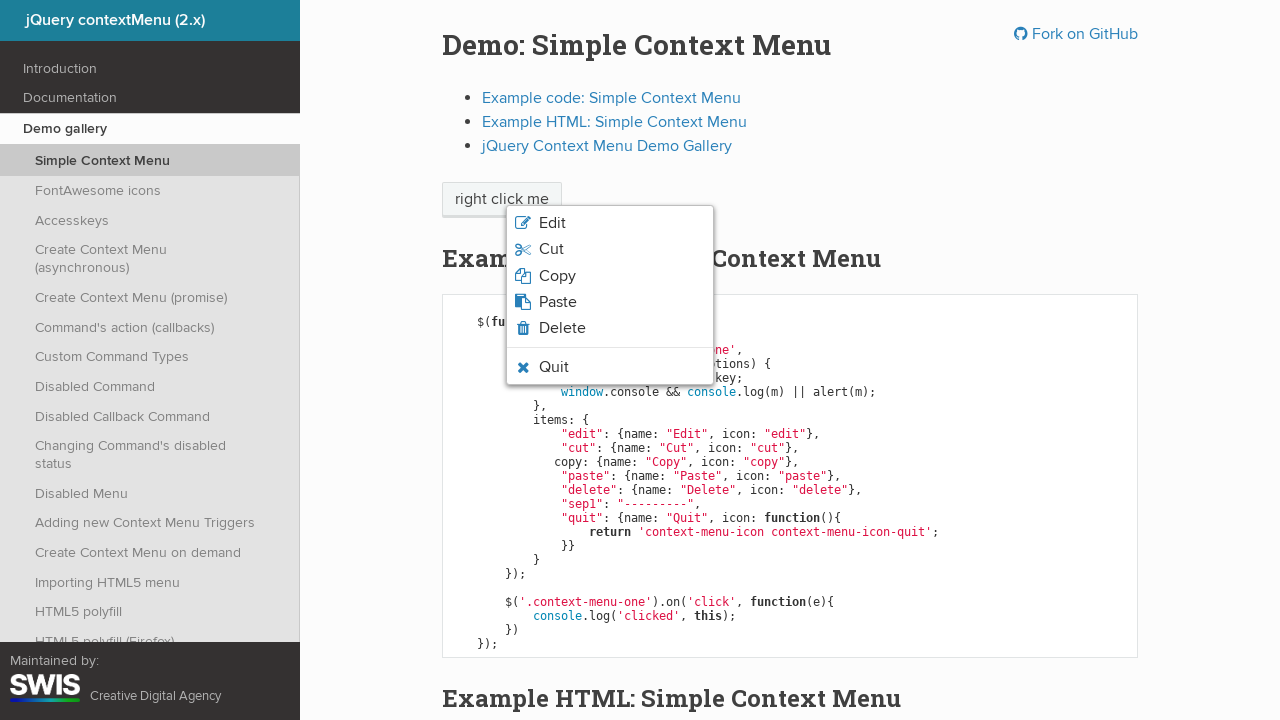

Clicked Quit option from context menu and accepted alert dialog at (610, 367) on .context-menu-icon-quit
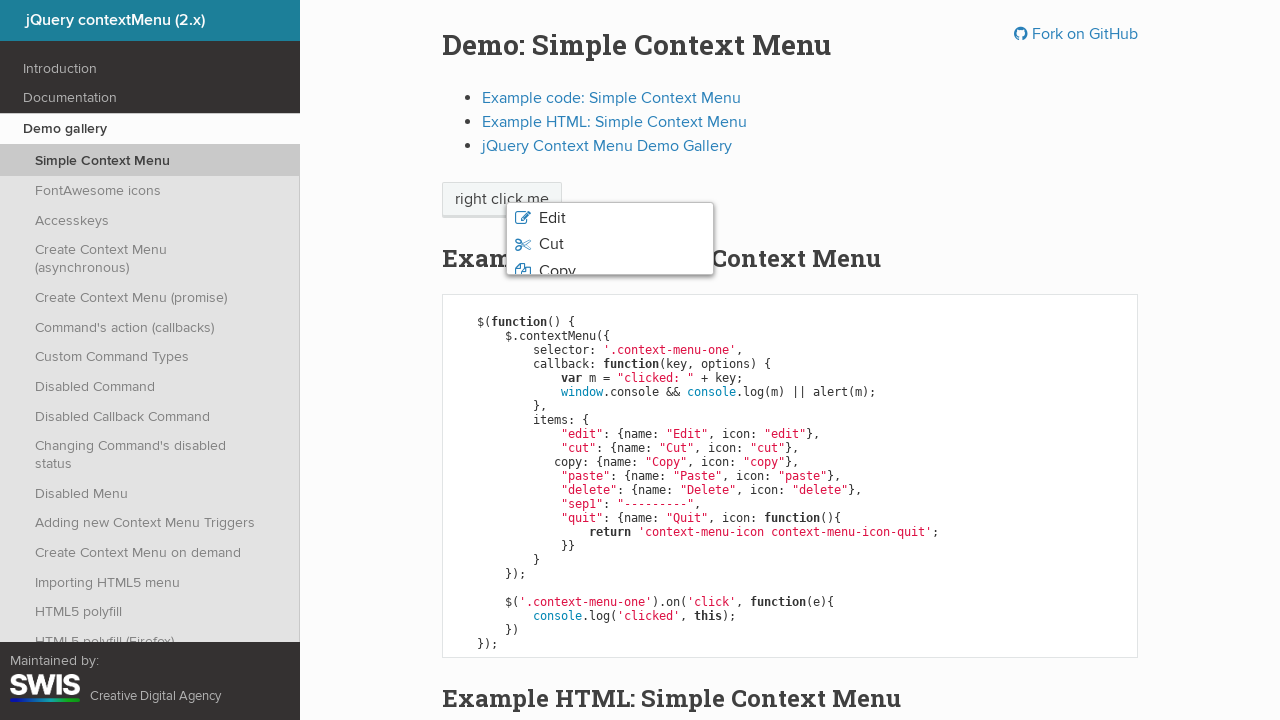

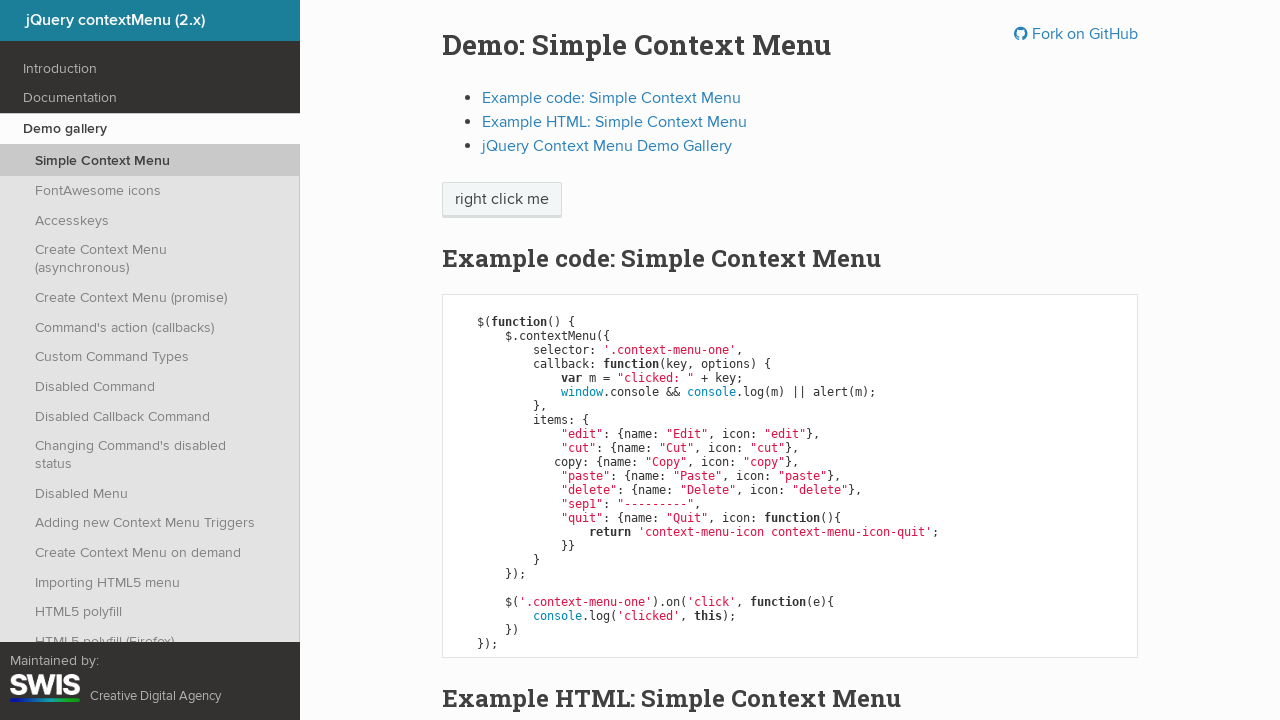